Tests drag and drop functionality by dragging an element and dropping it onto a target area within an iframe

Starting URL: http://jqueryui.com/droppable/

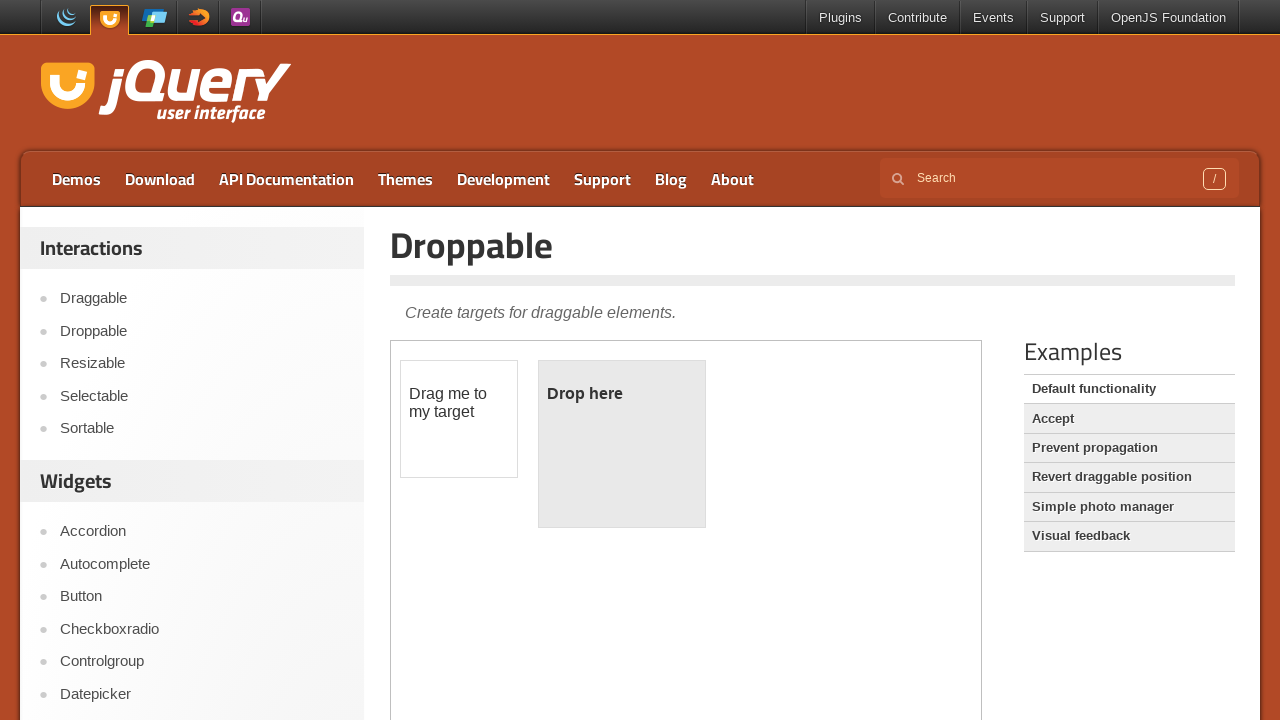

Located the demo iframe containing drag and drop elements
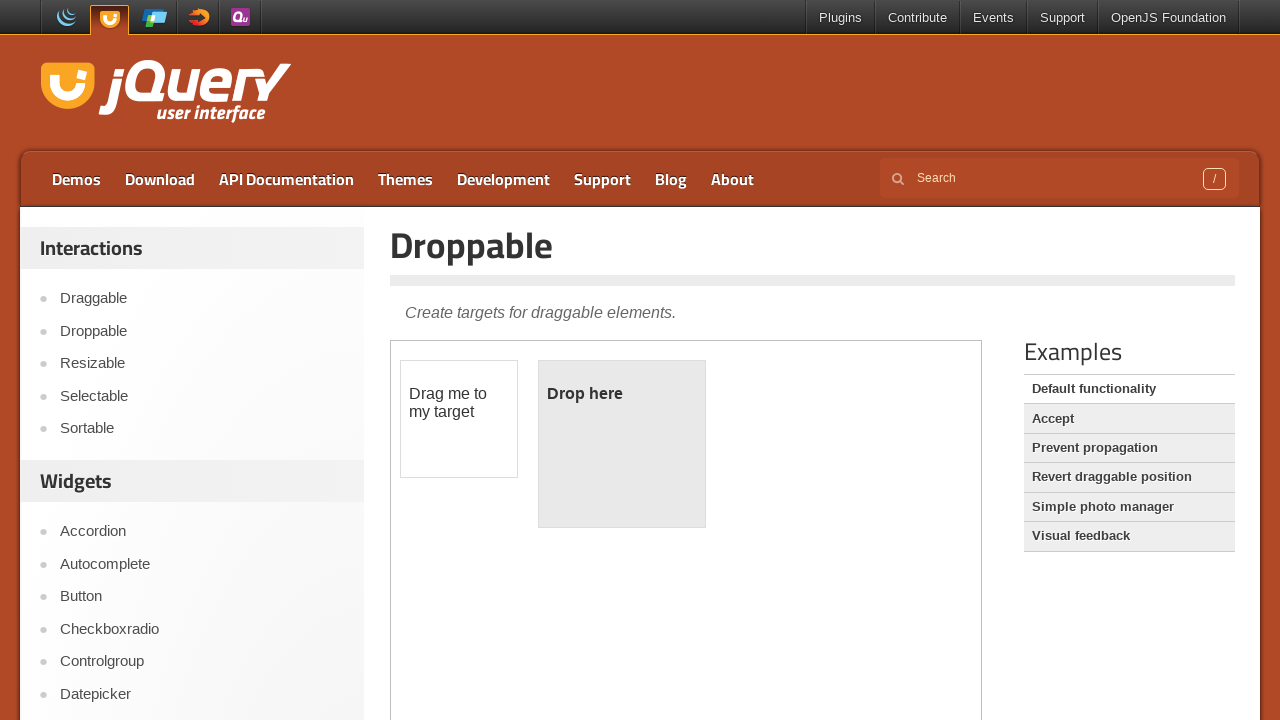

Located the draggable element with ID 'draggable'
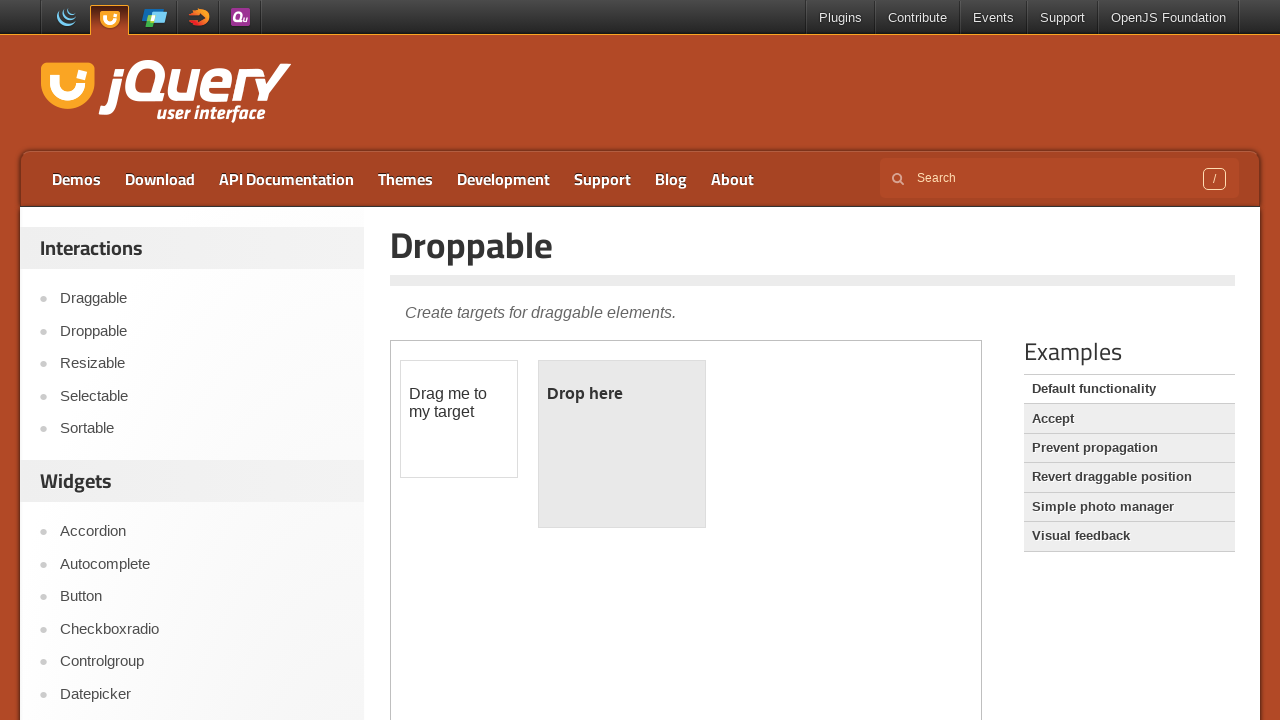

Located the droppable target element with ID 'droppable'
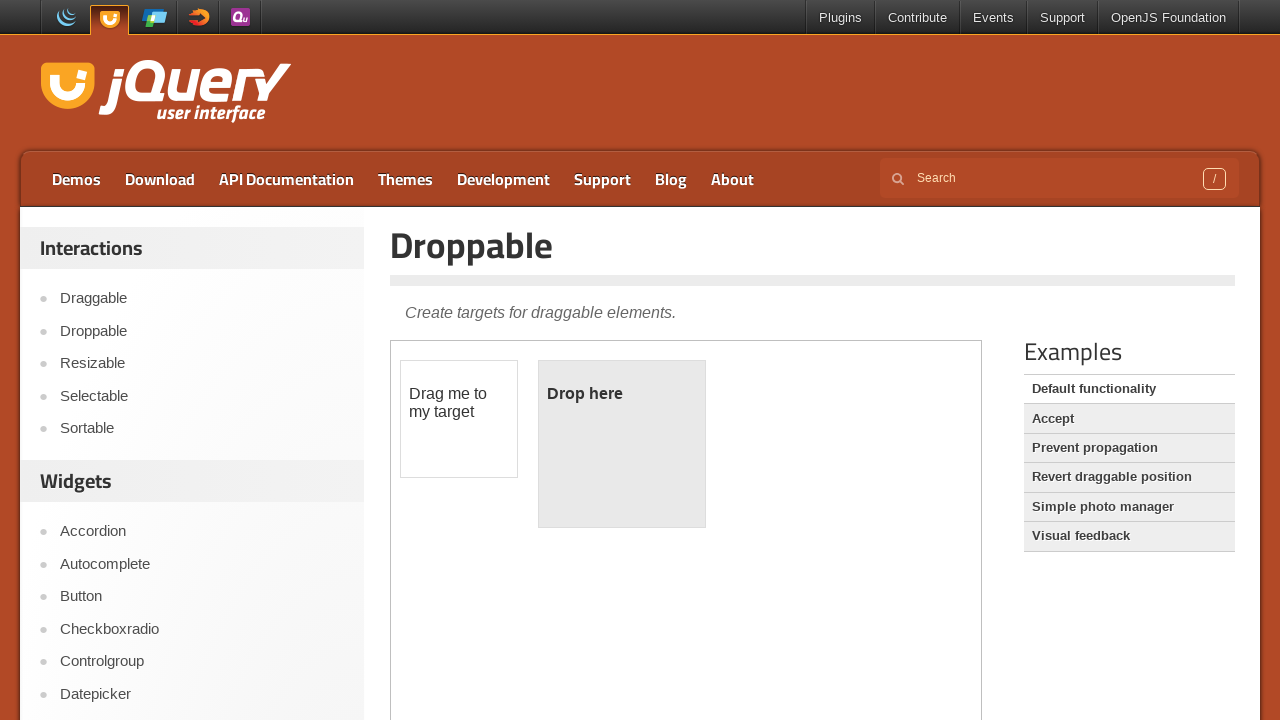

Dragged the draggable element and dropped it onto the droppable target area at (622, 444)
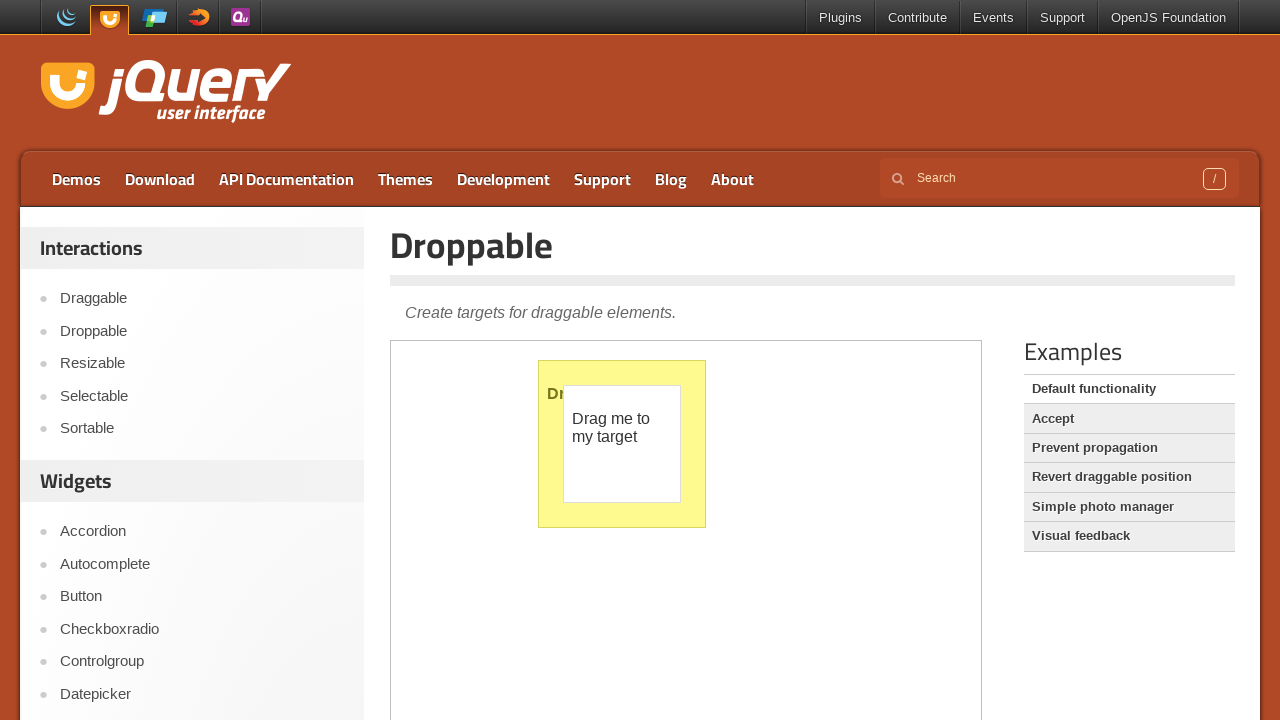

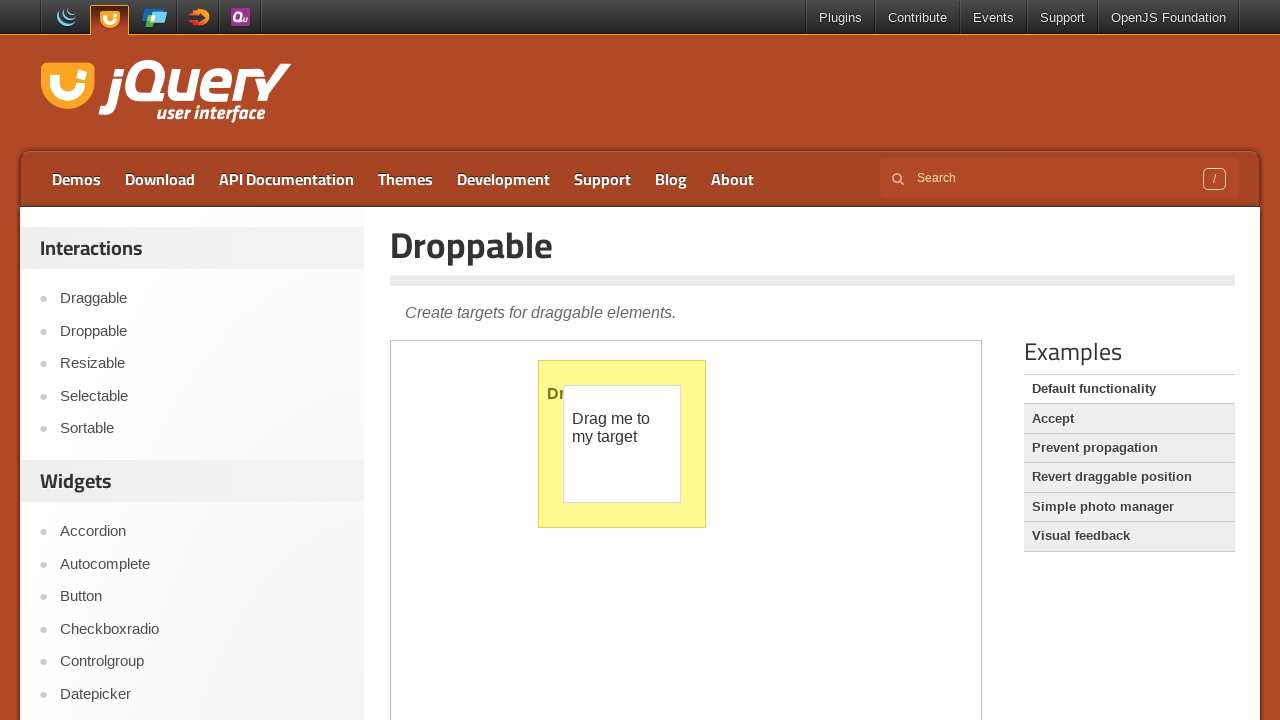